Tests adding multiple todo items by filling the input field and pressing Enter, verifying the list updates correctly

Starting URL: https://demo.playwright.dev/todomvc

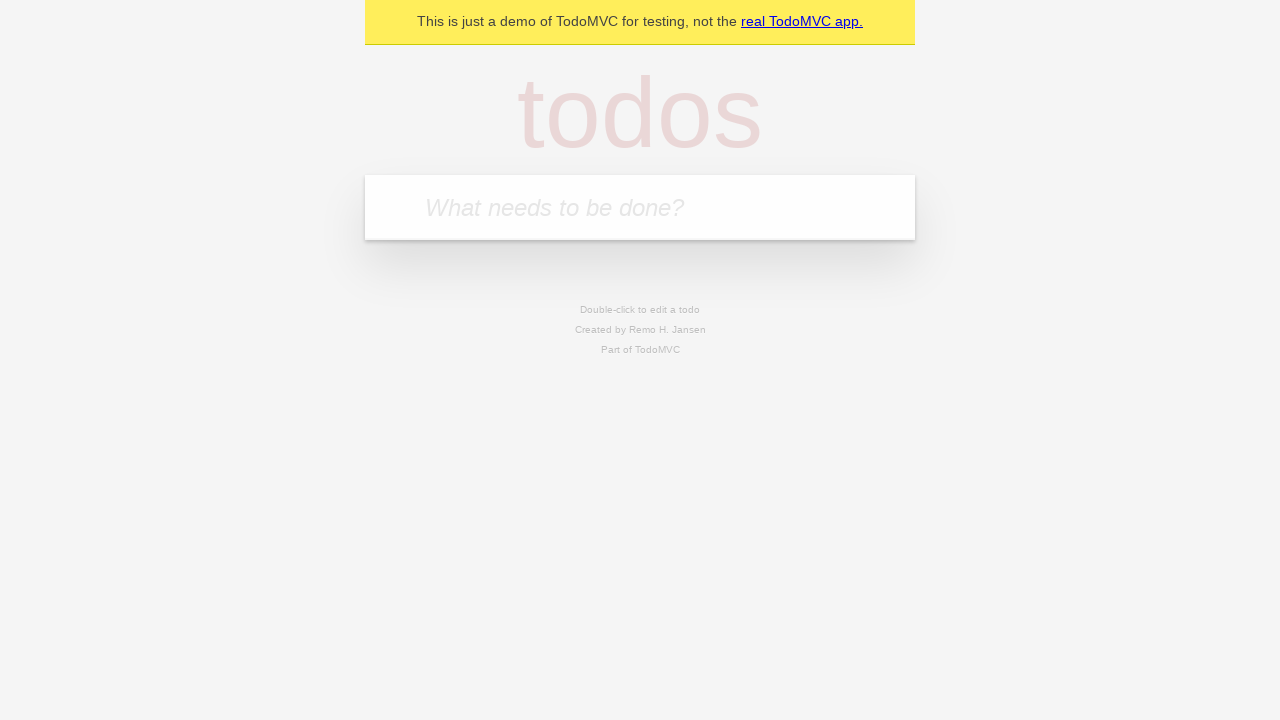

Located the todo input field
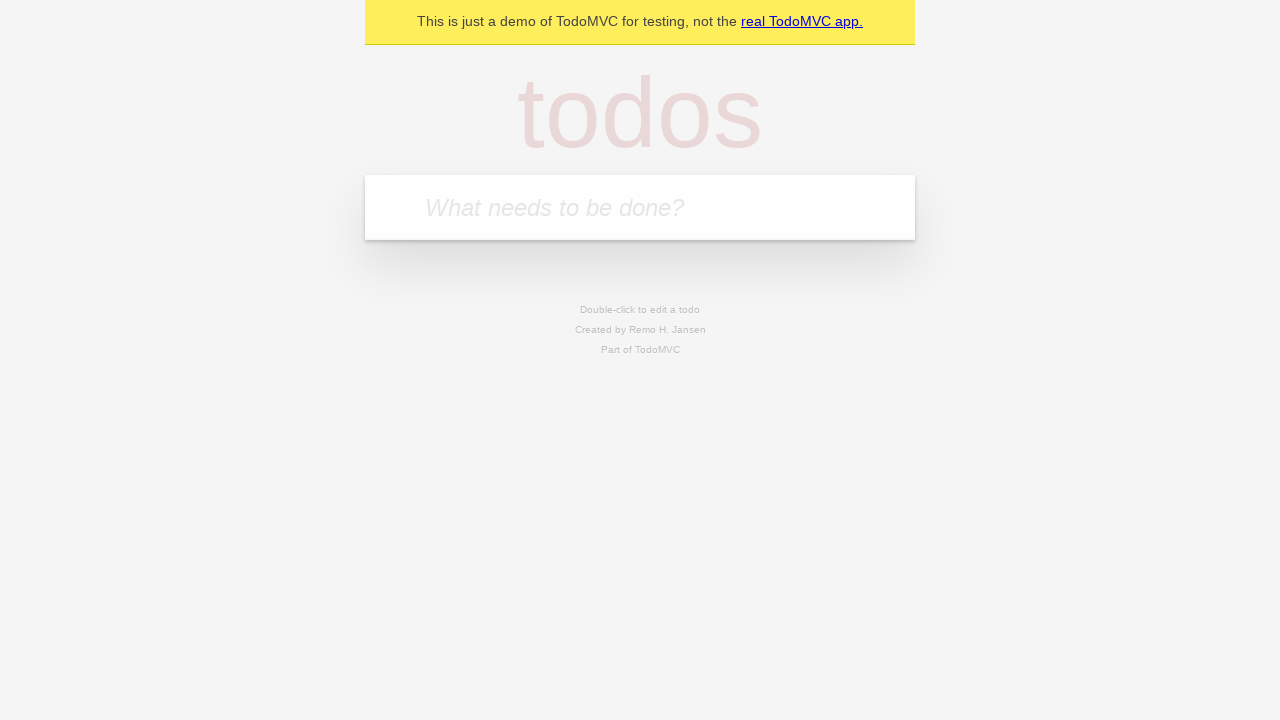

Filled input field with 'buy some cheese' on internal:attr=[placeholder="What needs to be done?"i]
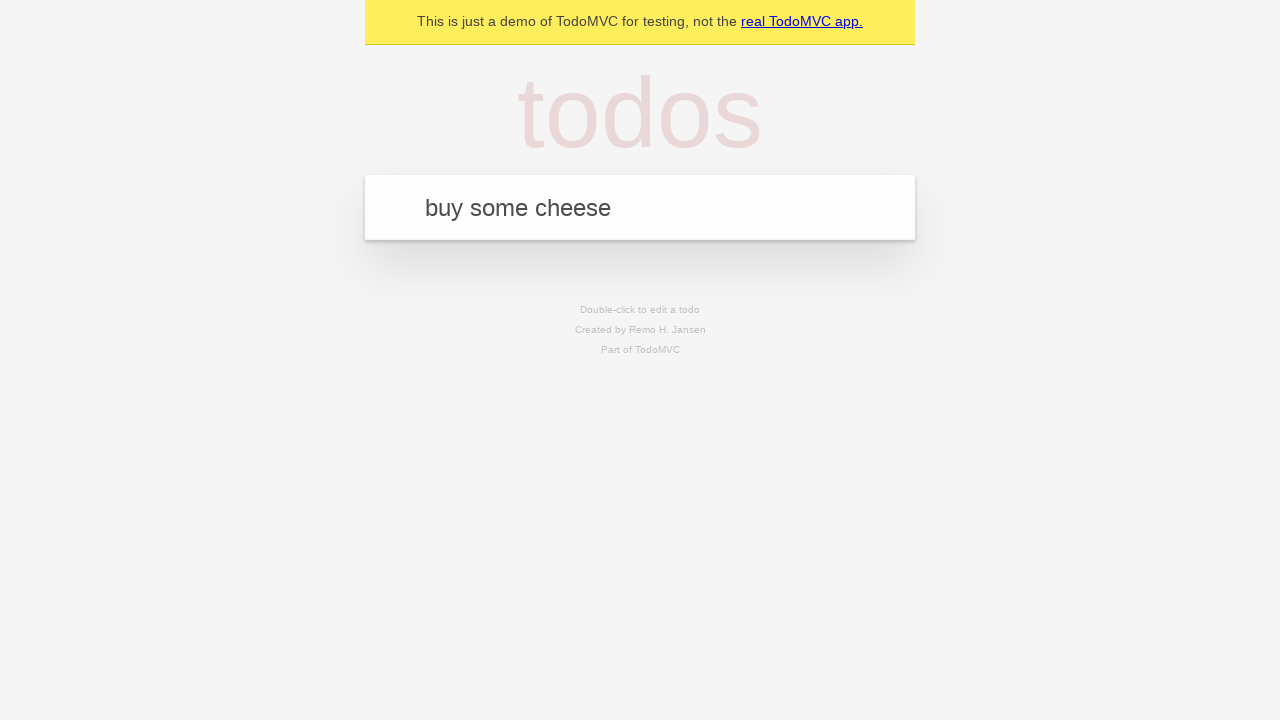

Pressed Enter to create first todo on internal:attr=[placeholder="What needs to be done?"i]
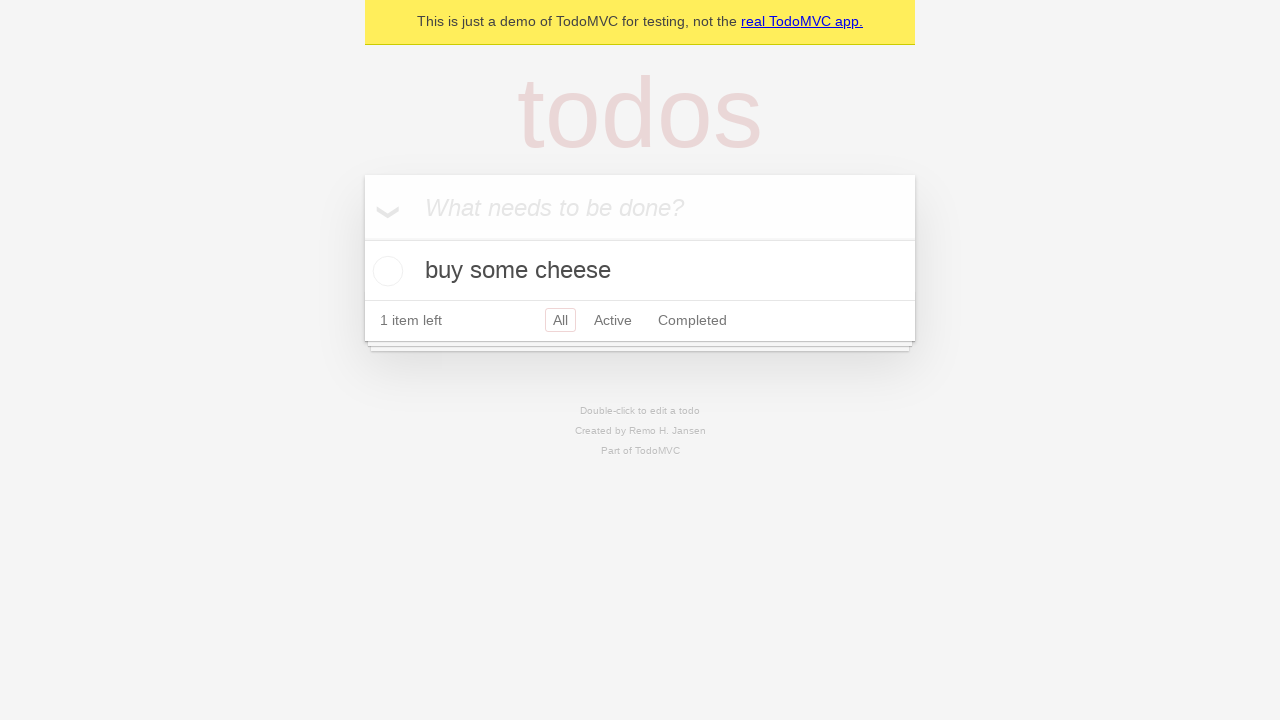

First todo appeared in the list
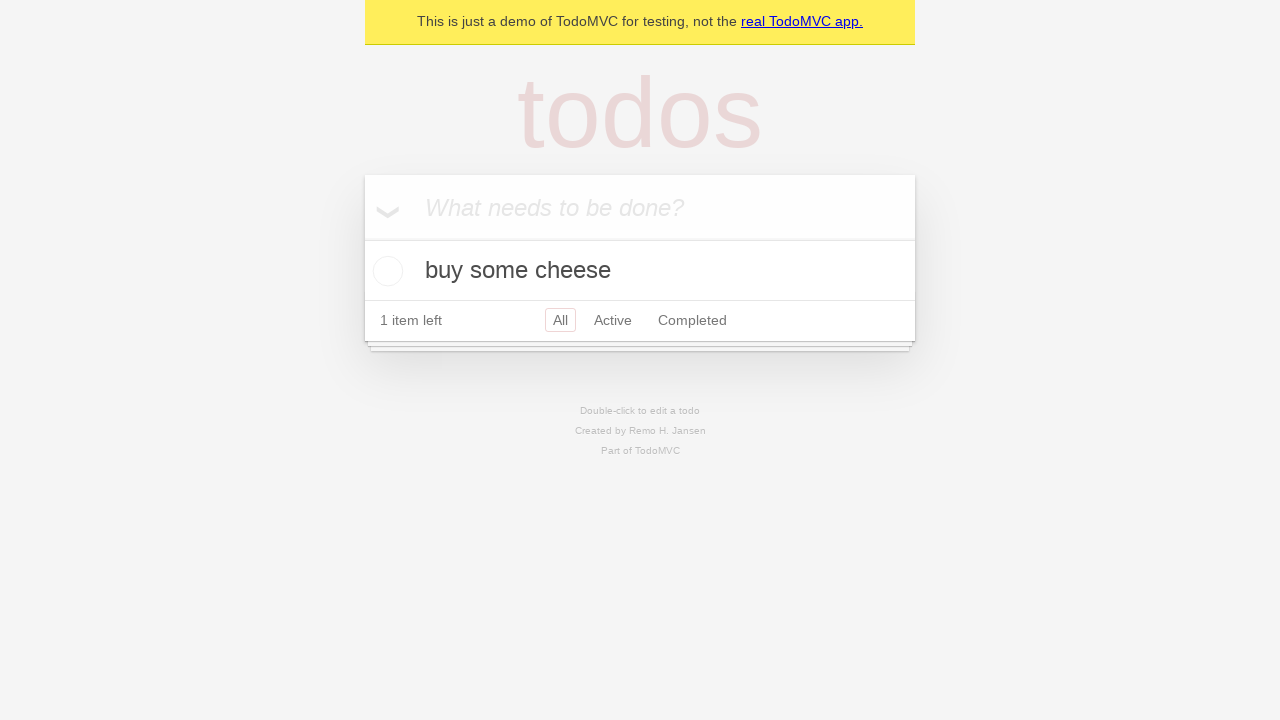

Filled input field with 'feed the cat' on internal:attr=[placeholder="What needs to be done?"i]
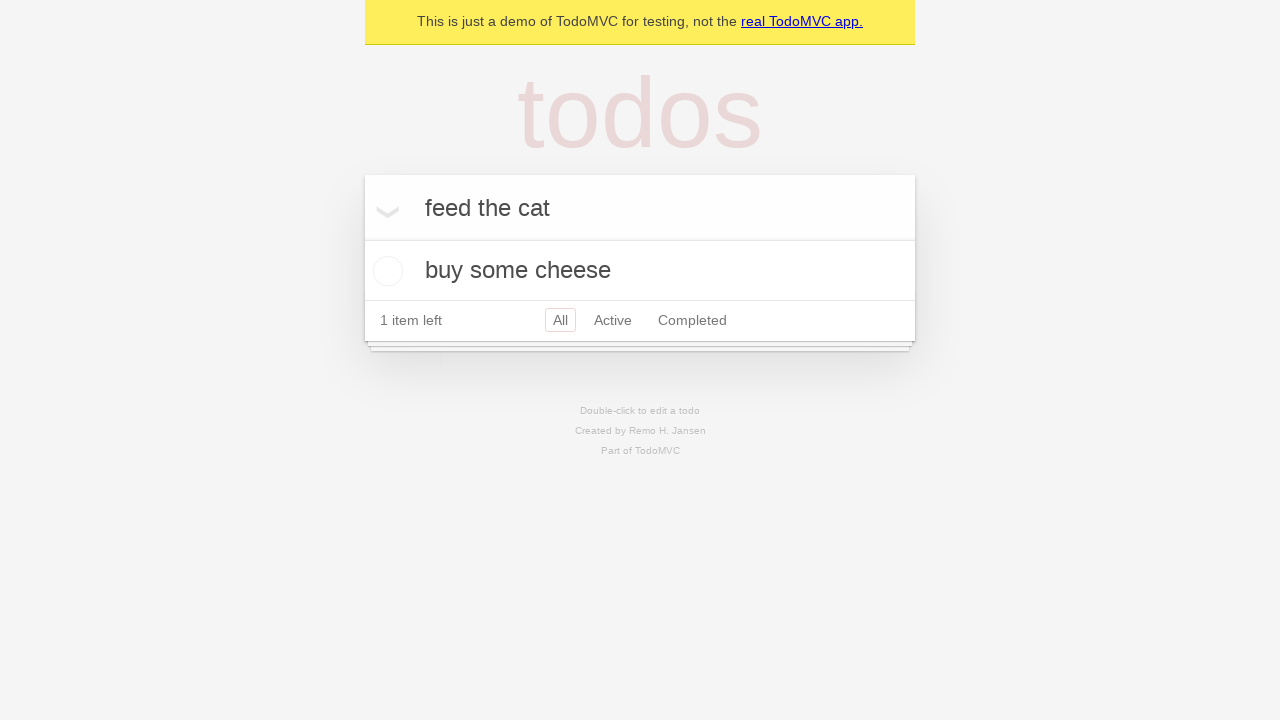

Pressed Enter to create second todo on internal:attr=[placeholder="What needs to be done?"i]
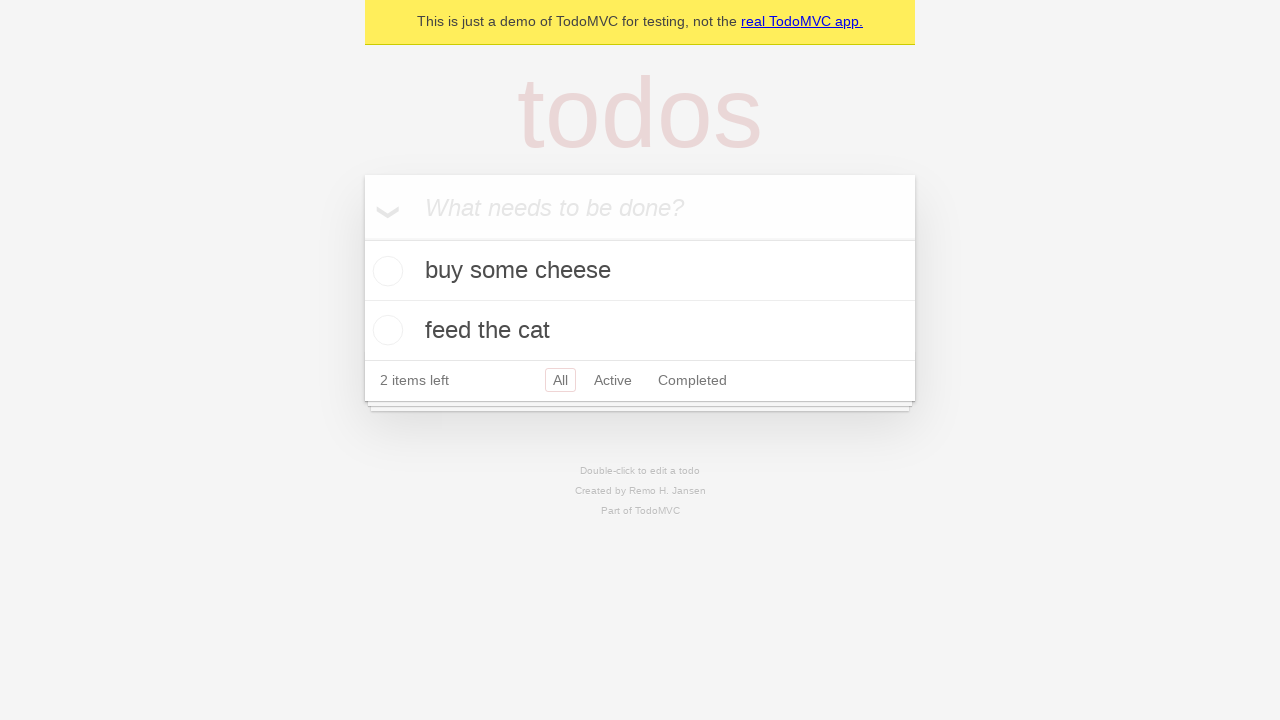

Both todo items are now visible in the list
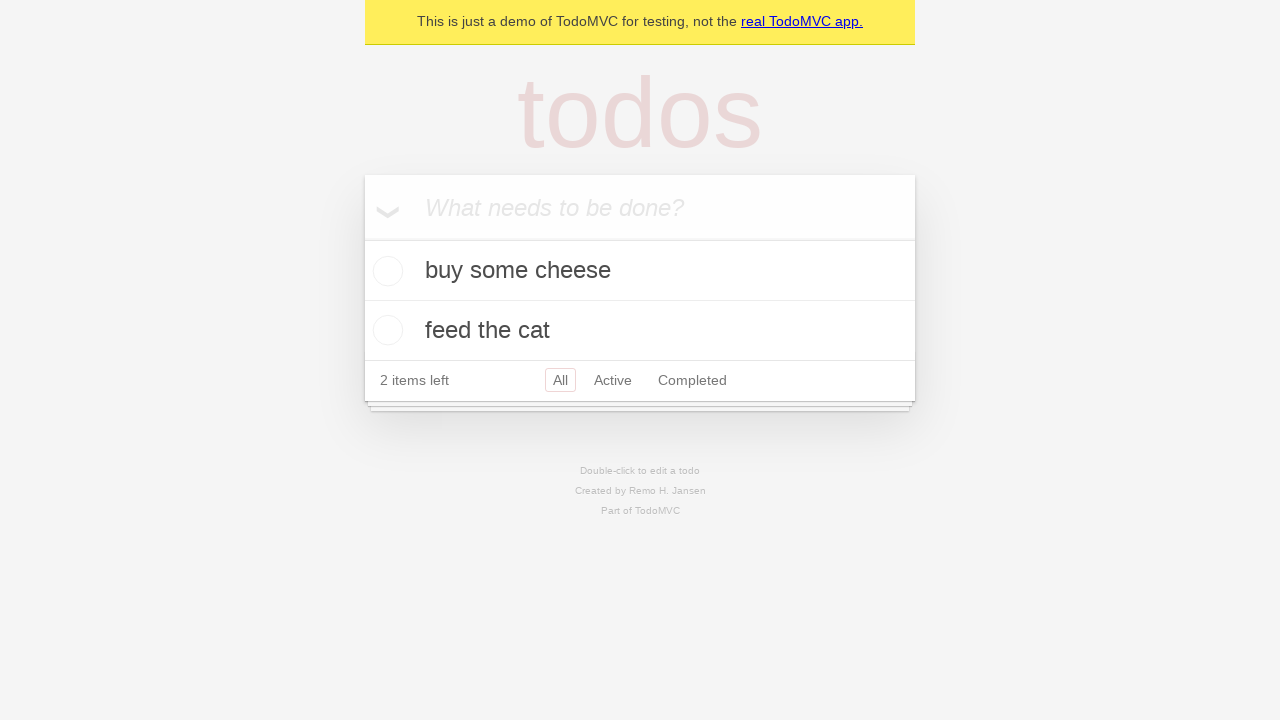

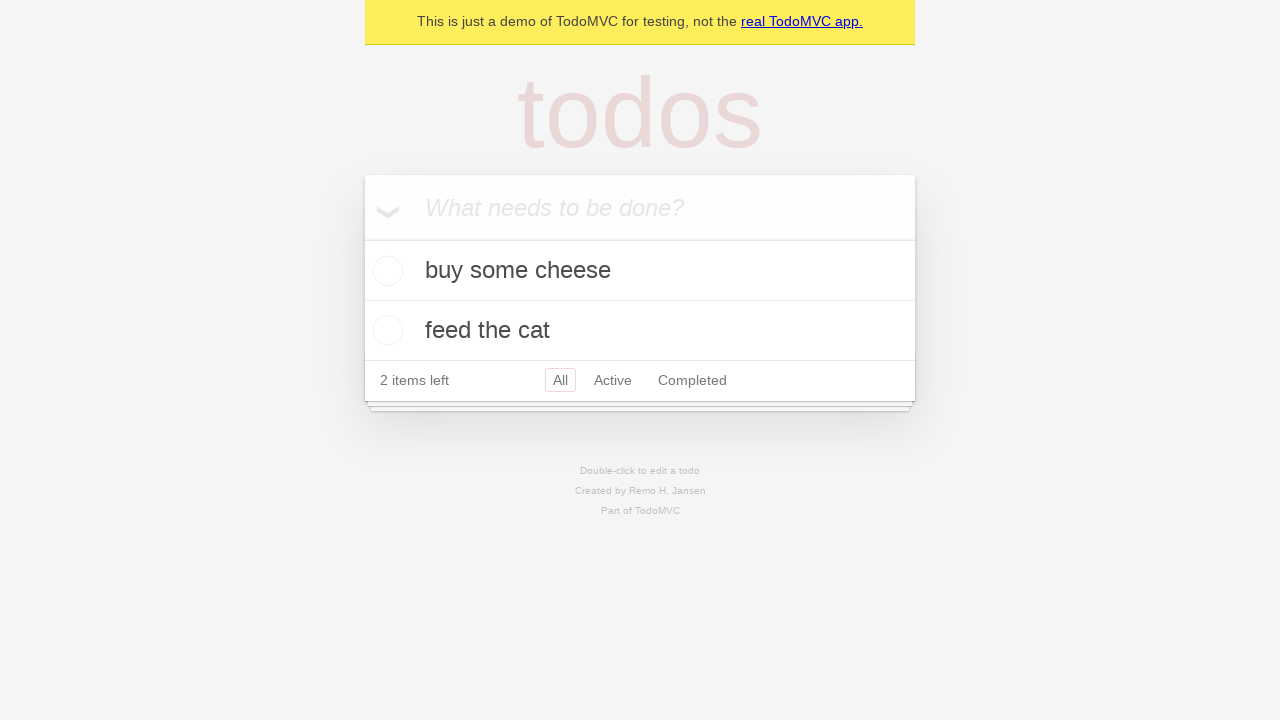